Tests drag and drop functionality by dragging an element and dropping it onto a target droppable area

Starting URL: https://crossbrowsertesting.github.io/drag-and-drop.html

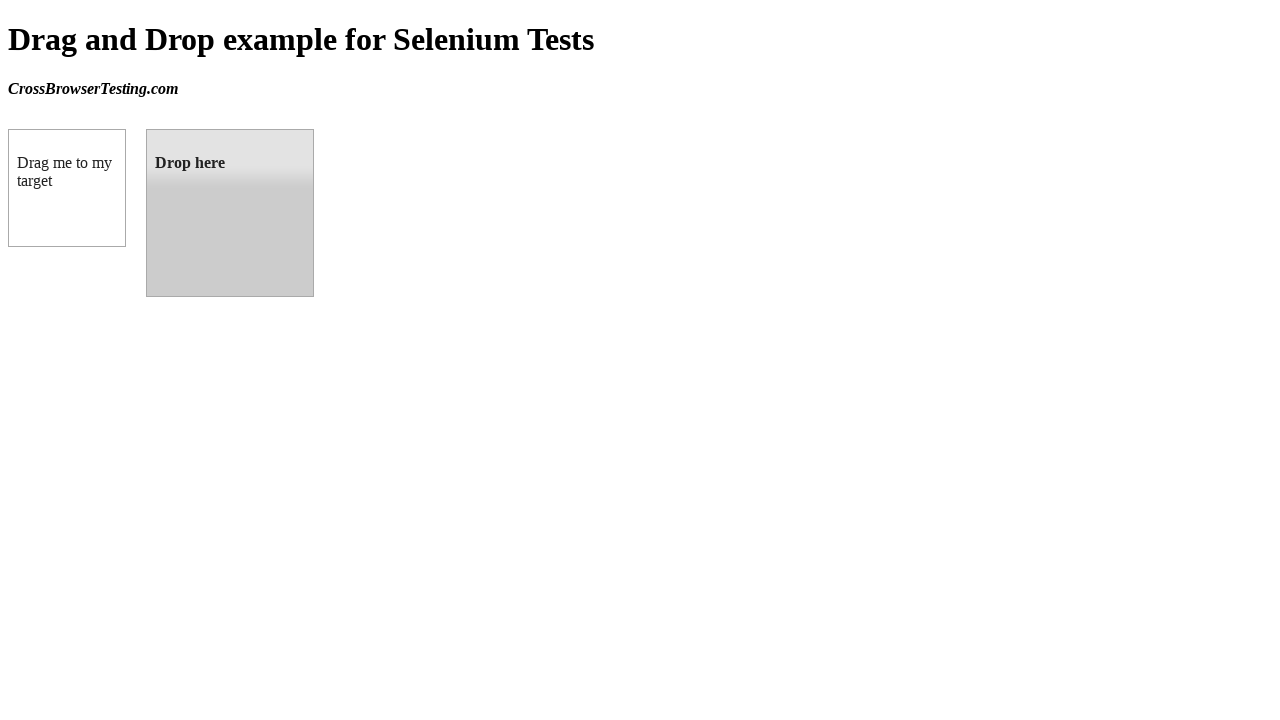

Located draggable element
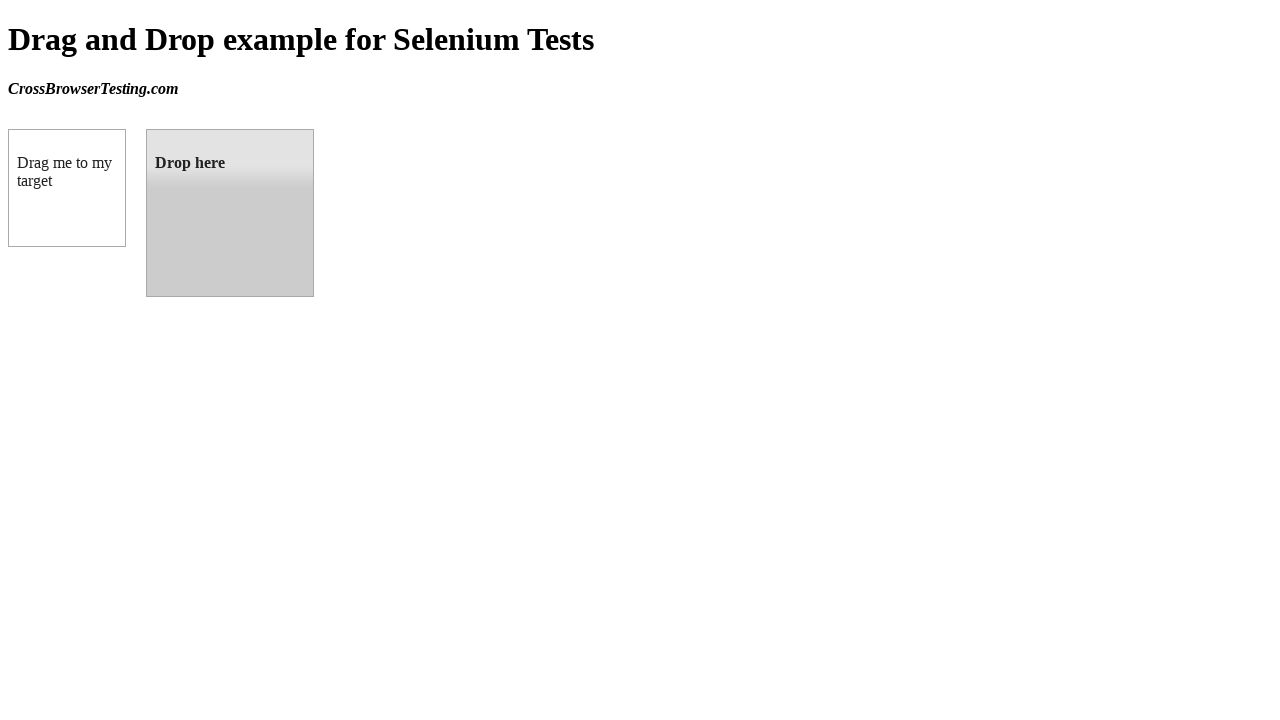

Located droppable element
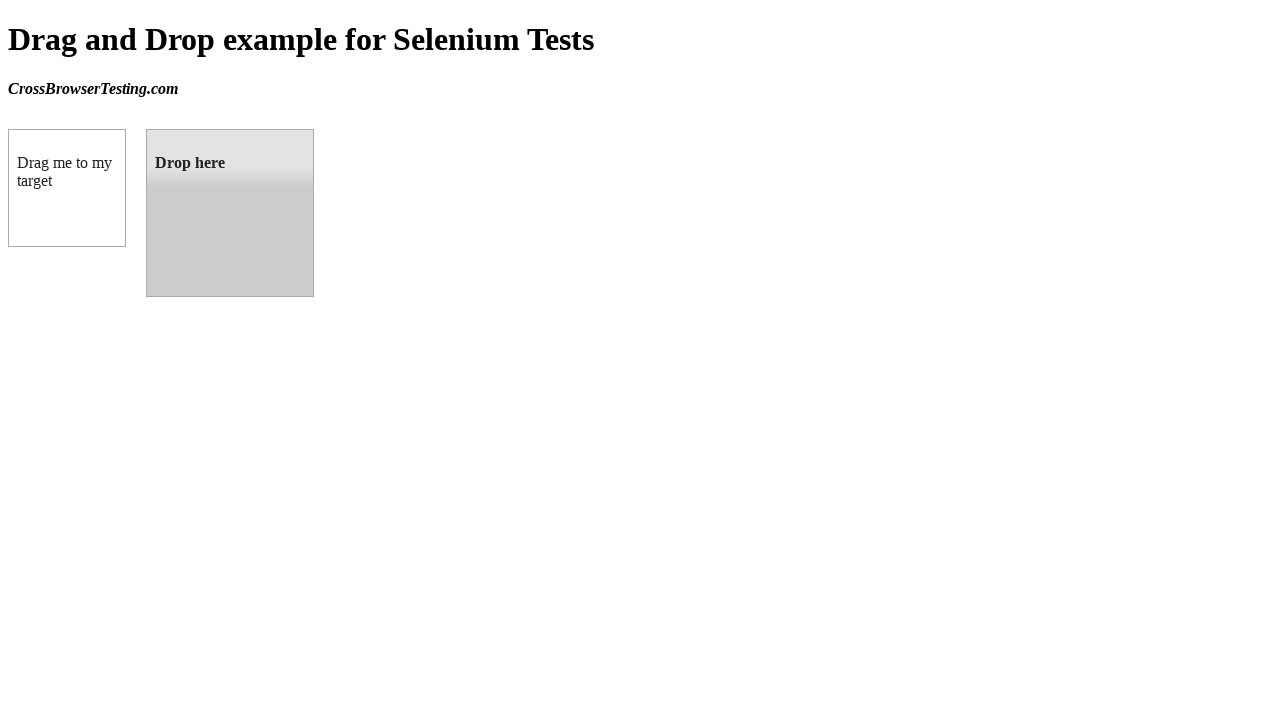

Dragged element onto droppable target area at (230, 213)
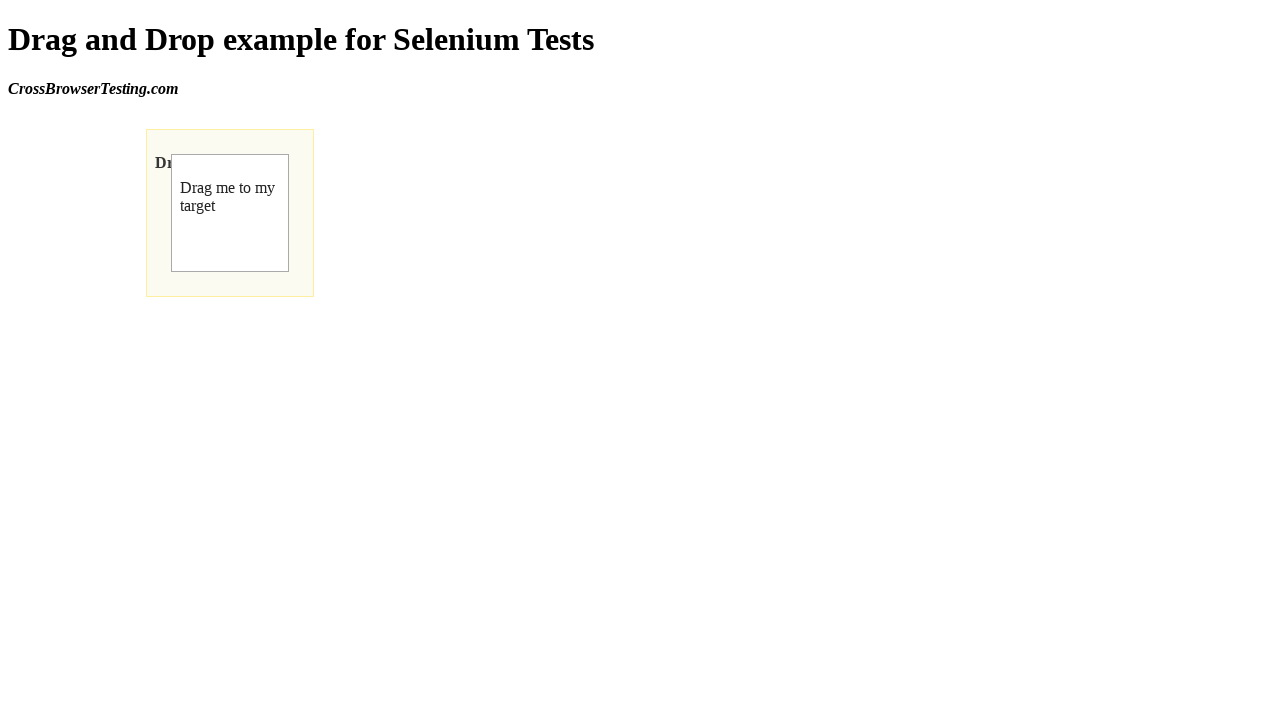

Drop completed successfully - droppable element highlighted
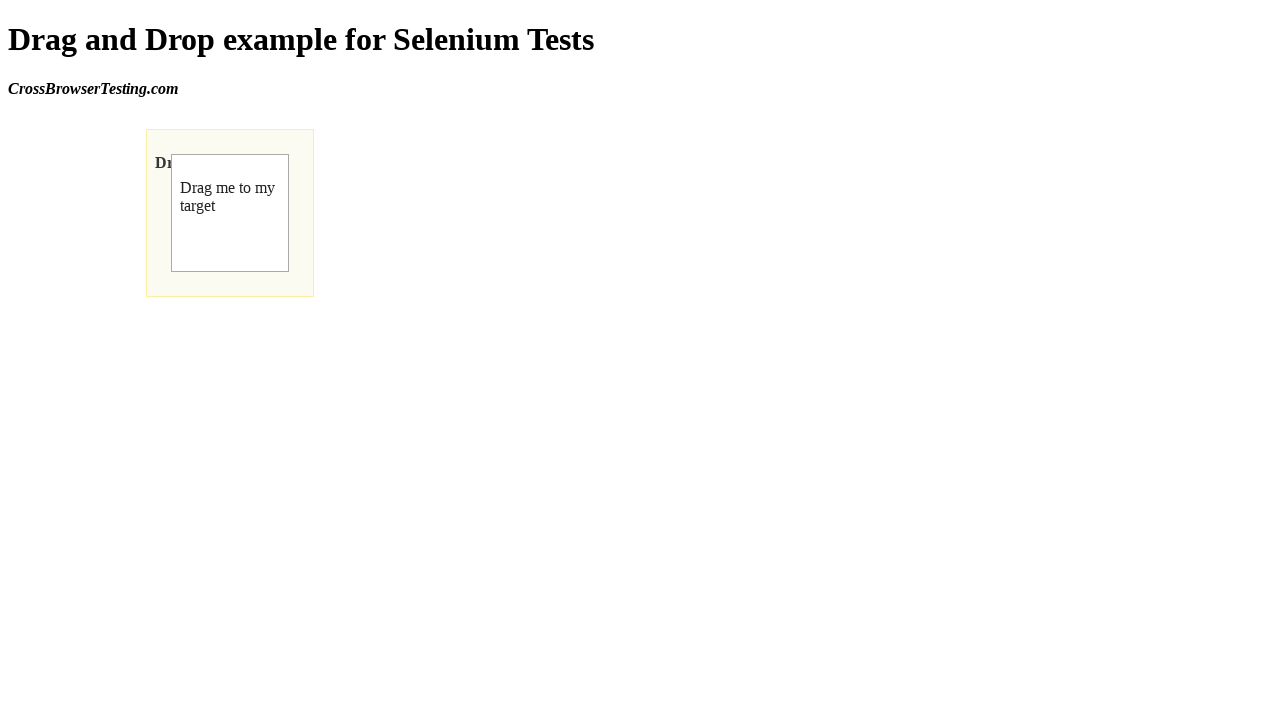

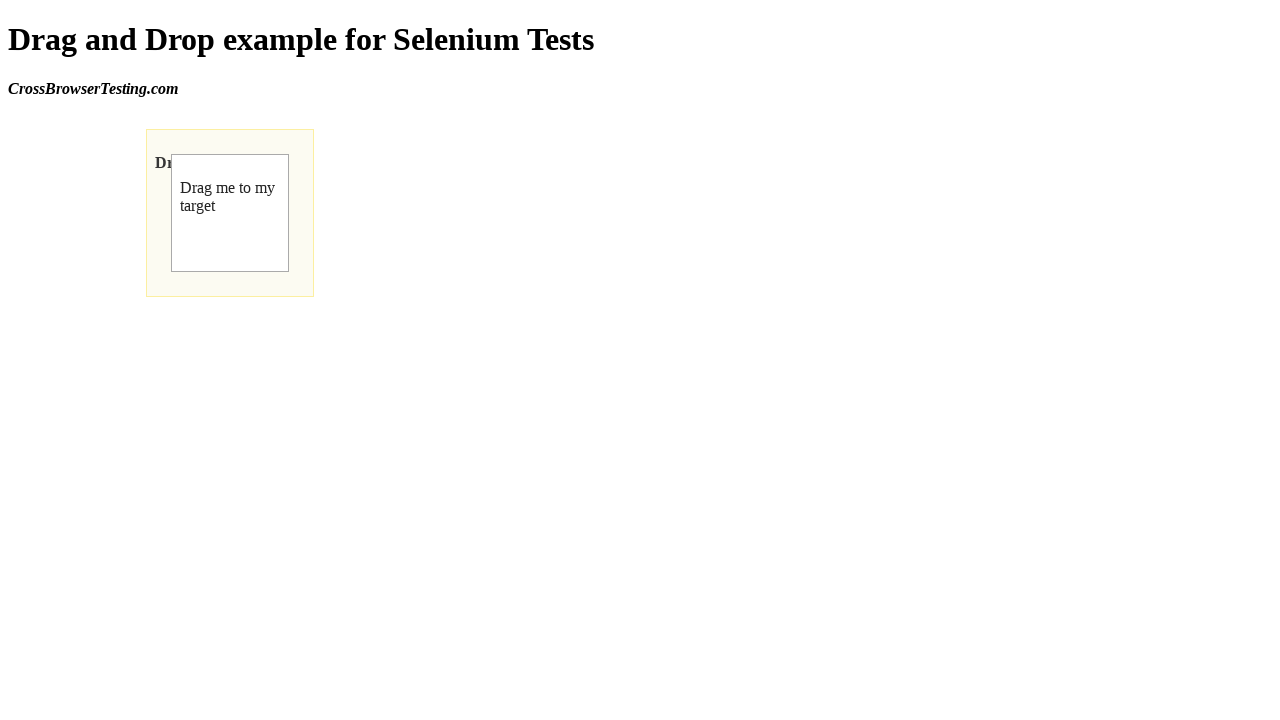